Navigates to the X-Rates exchange rate table page for GBP and verifies that the rates table is displayed with currency information.

Starting URL: https://www.x-rates.com/table/?from=GBP&amount=1

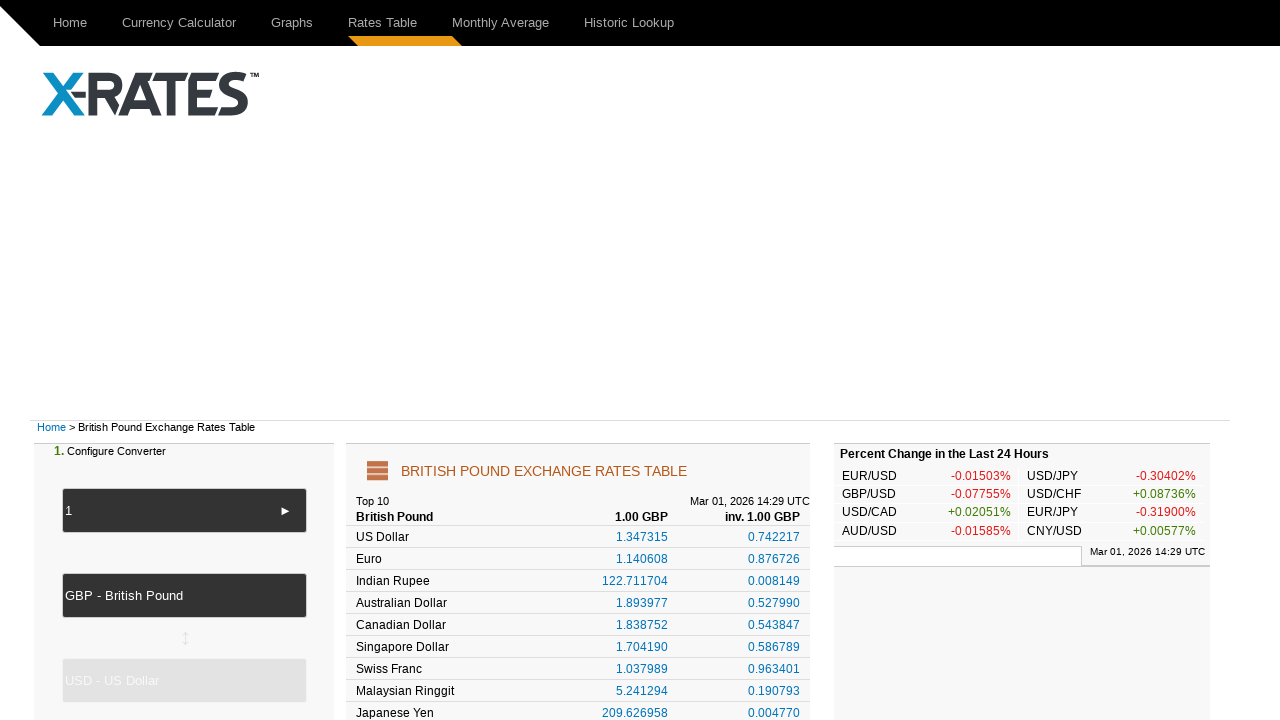

Navigated to X-Rates exchange rate table page for GBP
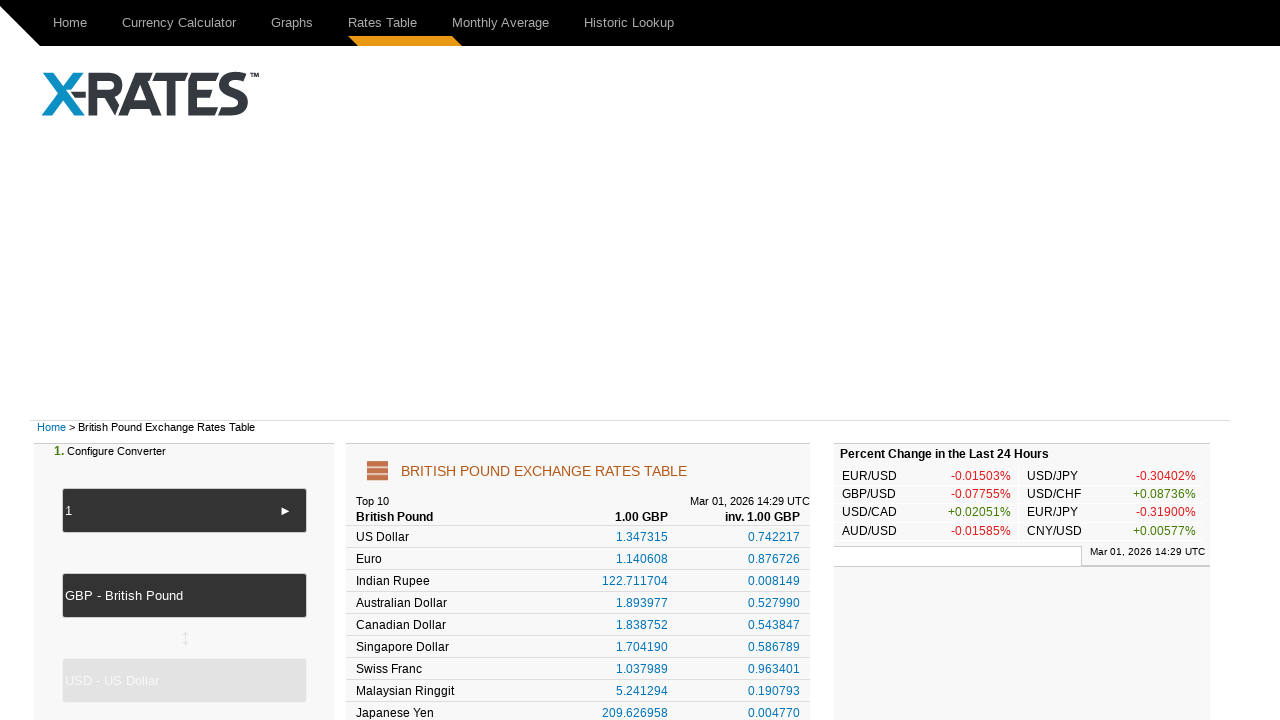

Exchange rates table loaded successfully
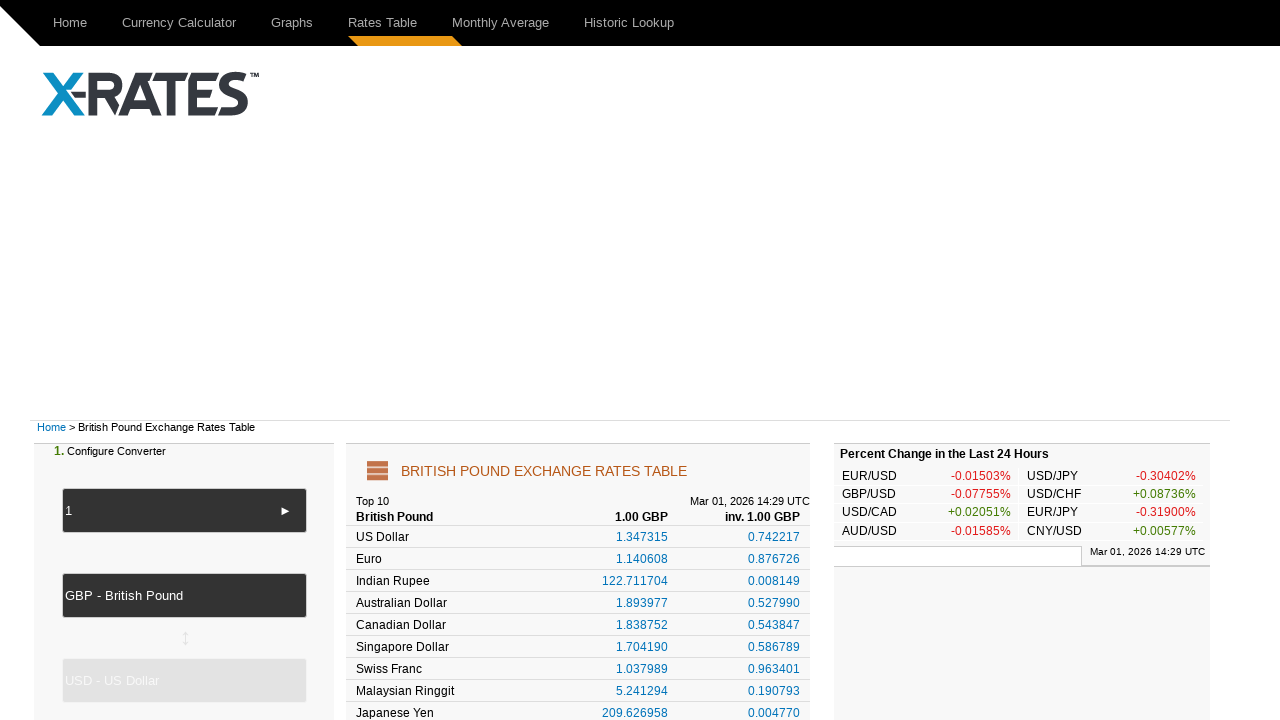

Verified that currency data rows are present in the exchange rates table
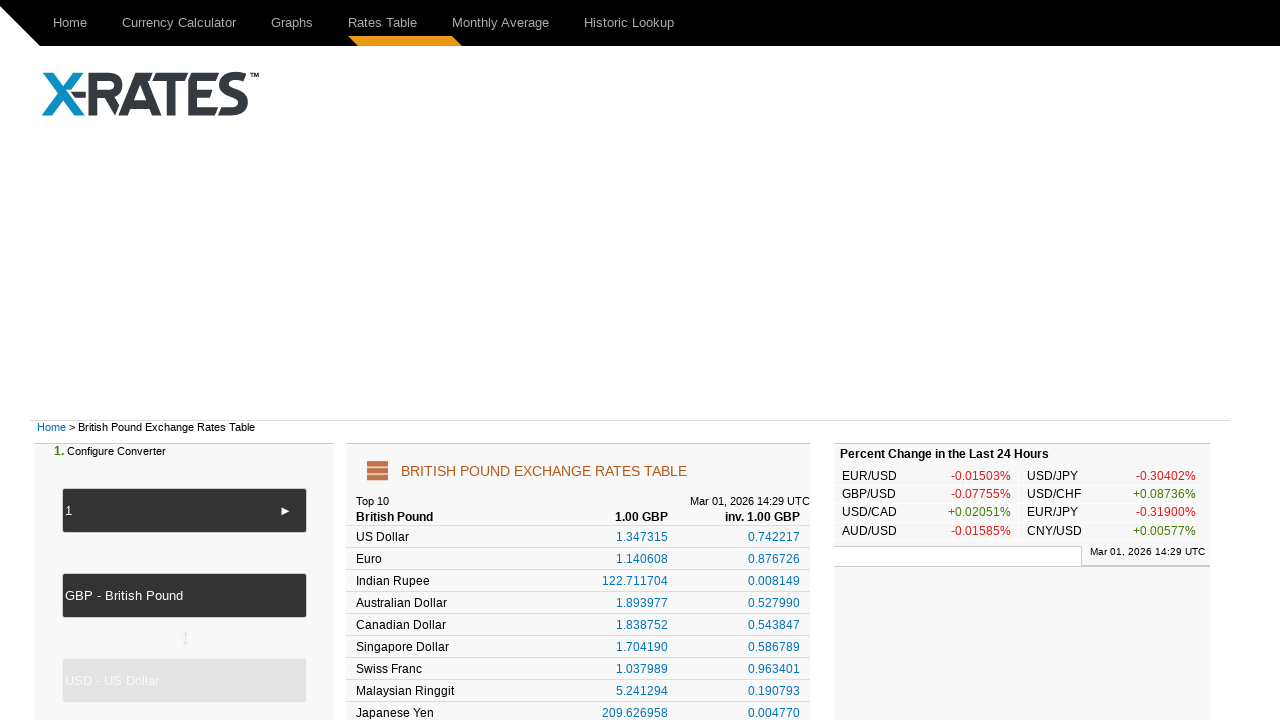

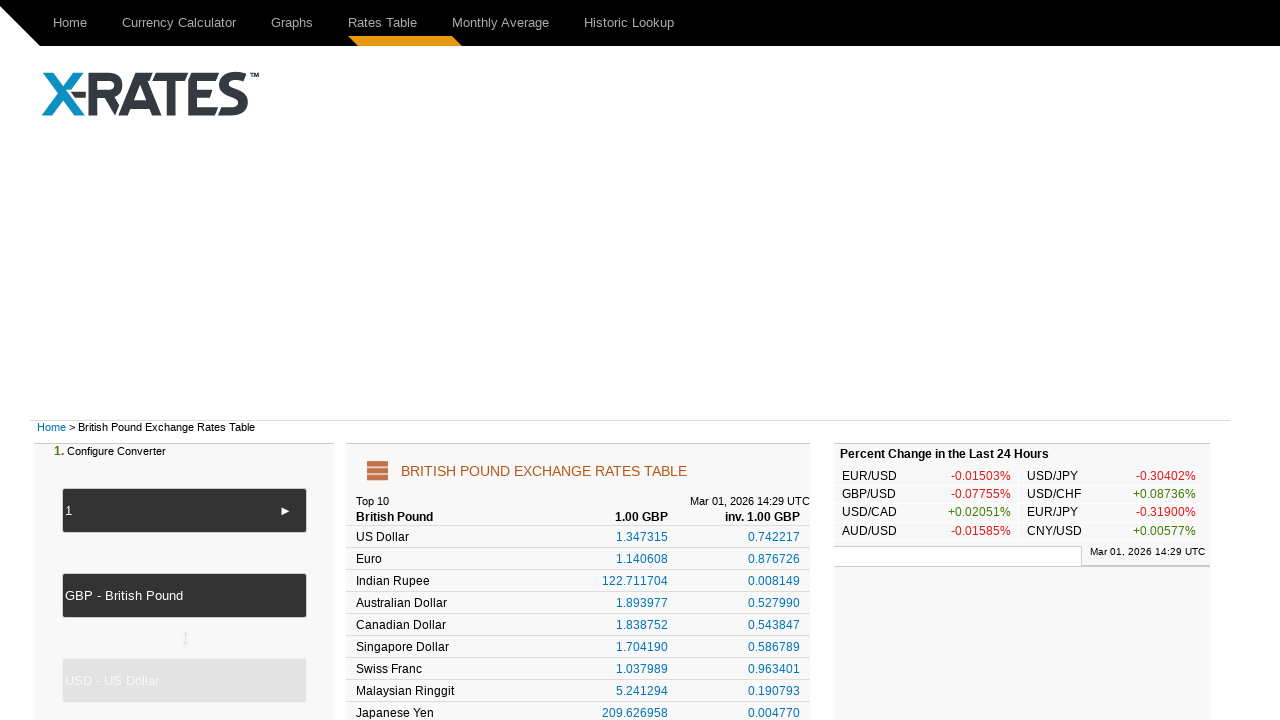